Tests client-side JavaScript delay by clicking a button and waiting for a delayed message to appear after JavaScript processing completes.

Starting URL: http://www.uitestingplayground.com/clientdelay

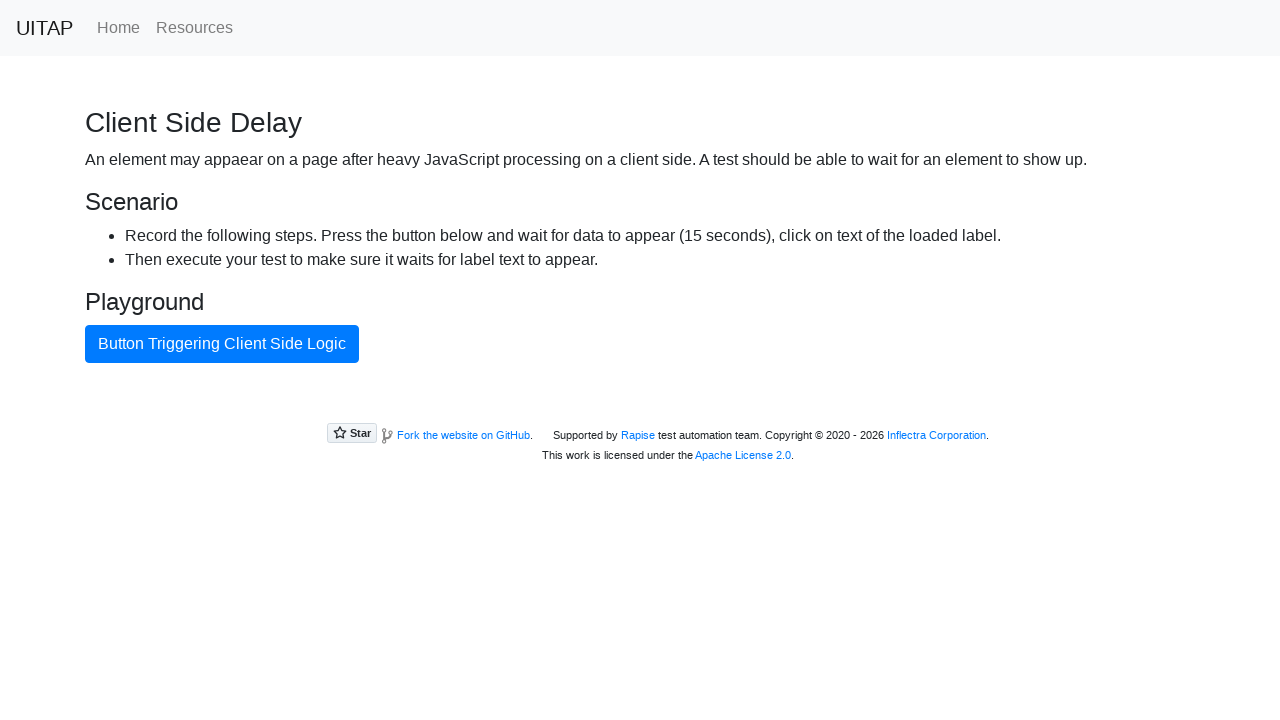

Clicked the button that triggers JavaScript calculation at (222, 344) on #ajaxButton
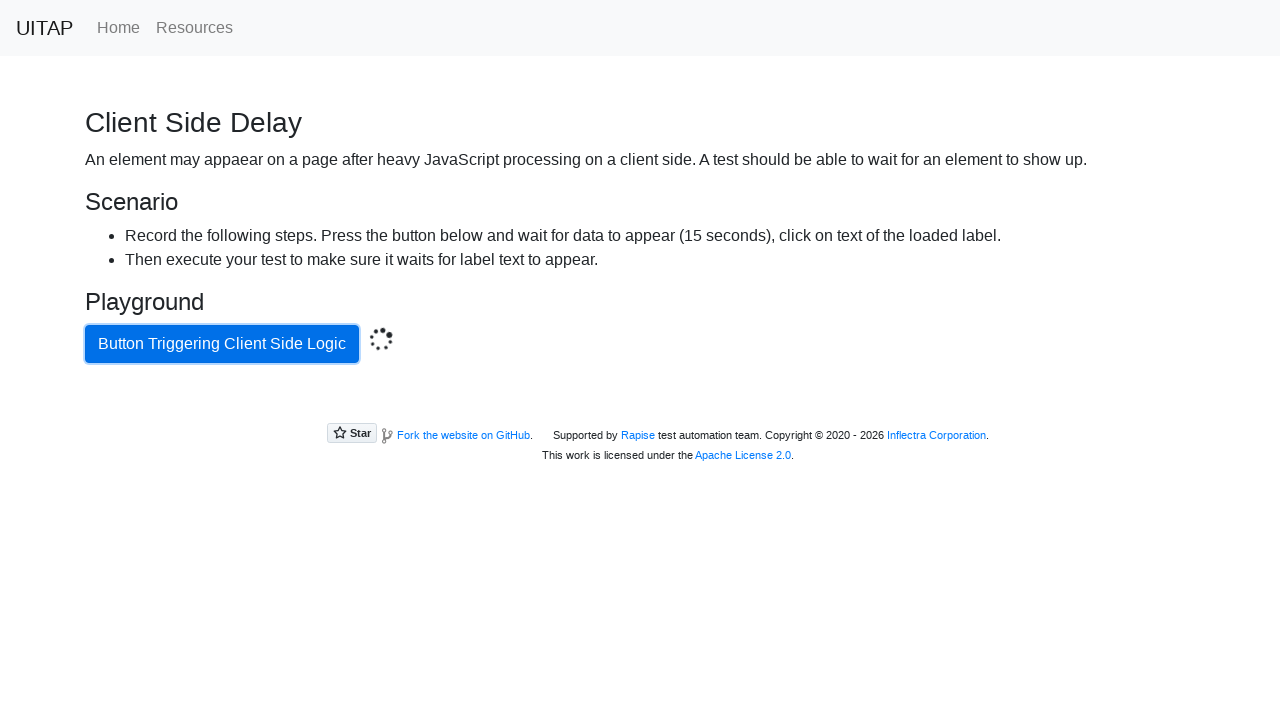

Located the success message element
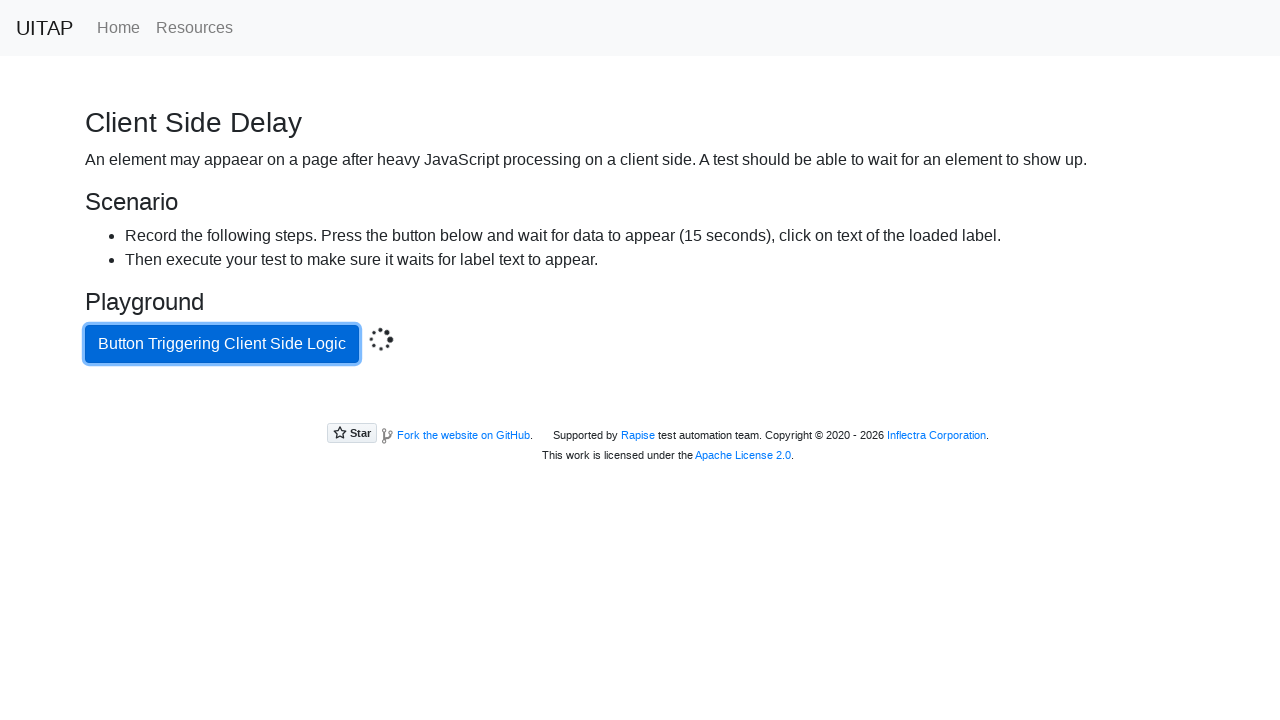

Success message appeared after JavaScript processing completed
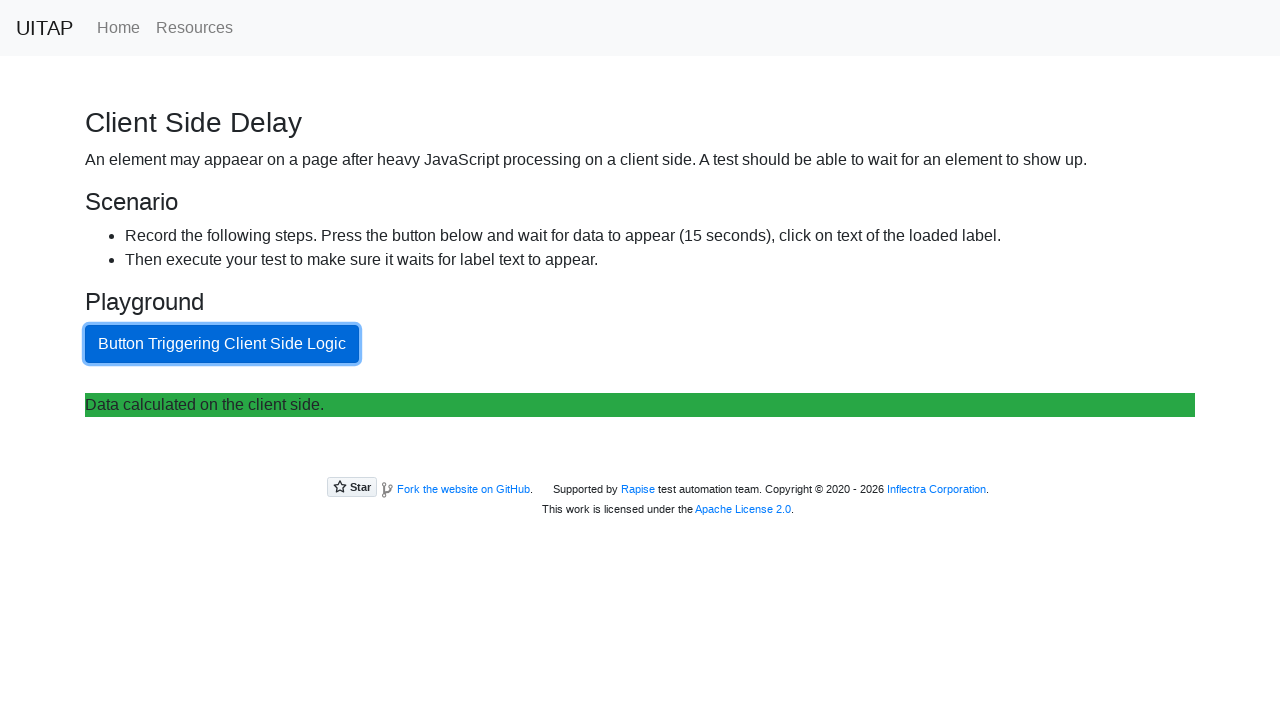

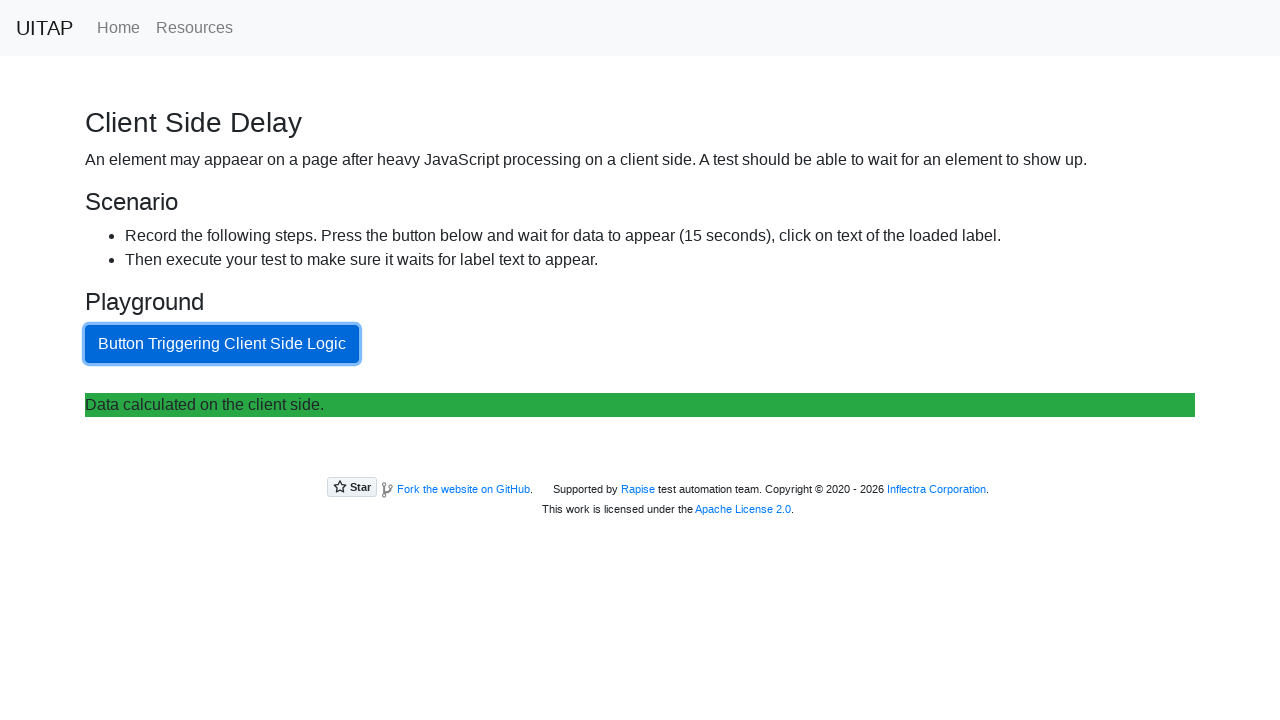